Tests drag and drop functionality by dragging an element from one container to another, then dragging it back to the original container

Starting URL: https://grotechminds.com/drag-and-drop/

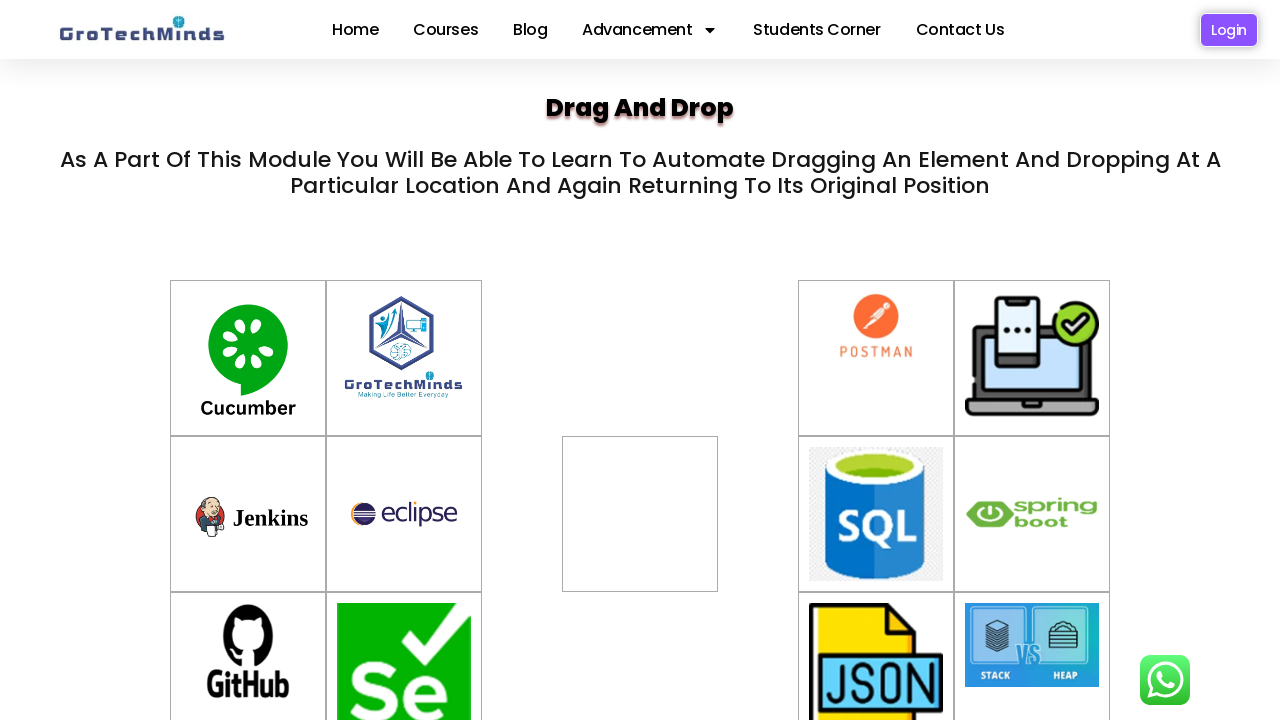

Located drag source element from container-1
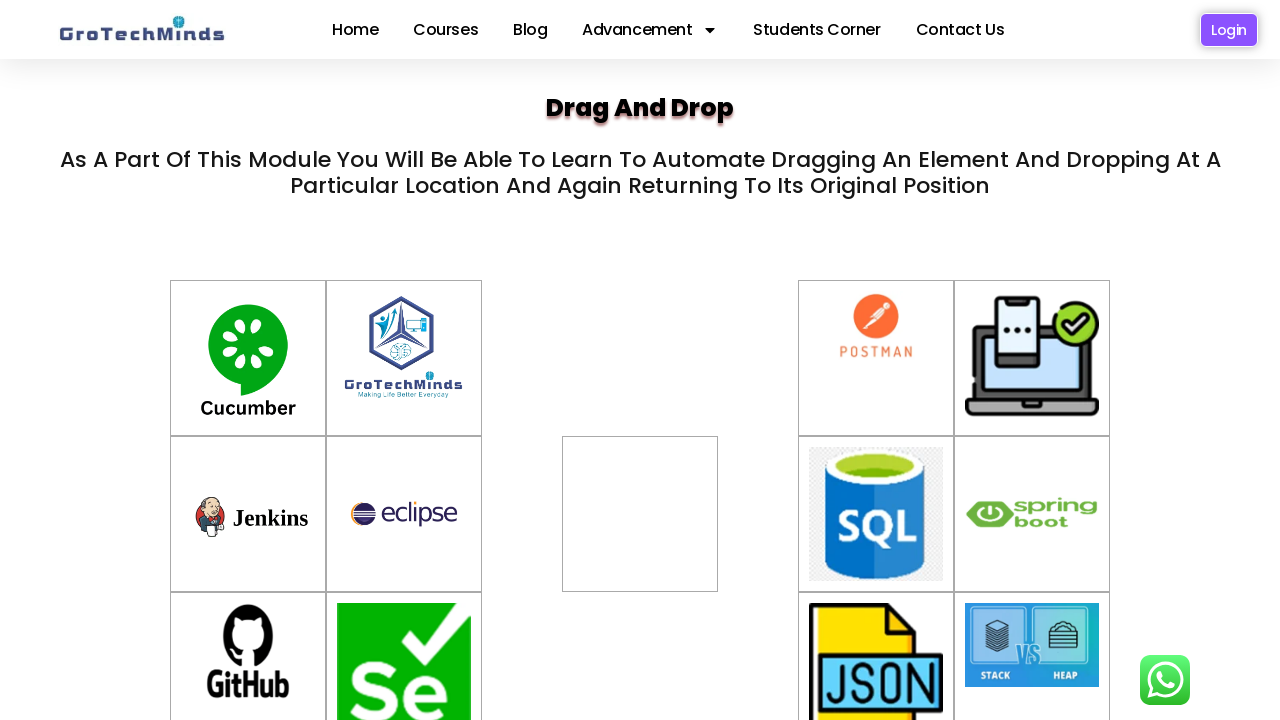

Located drop target element div2
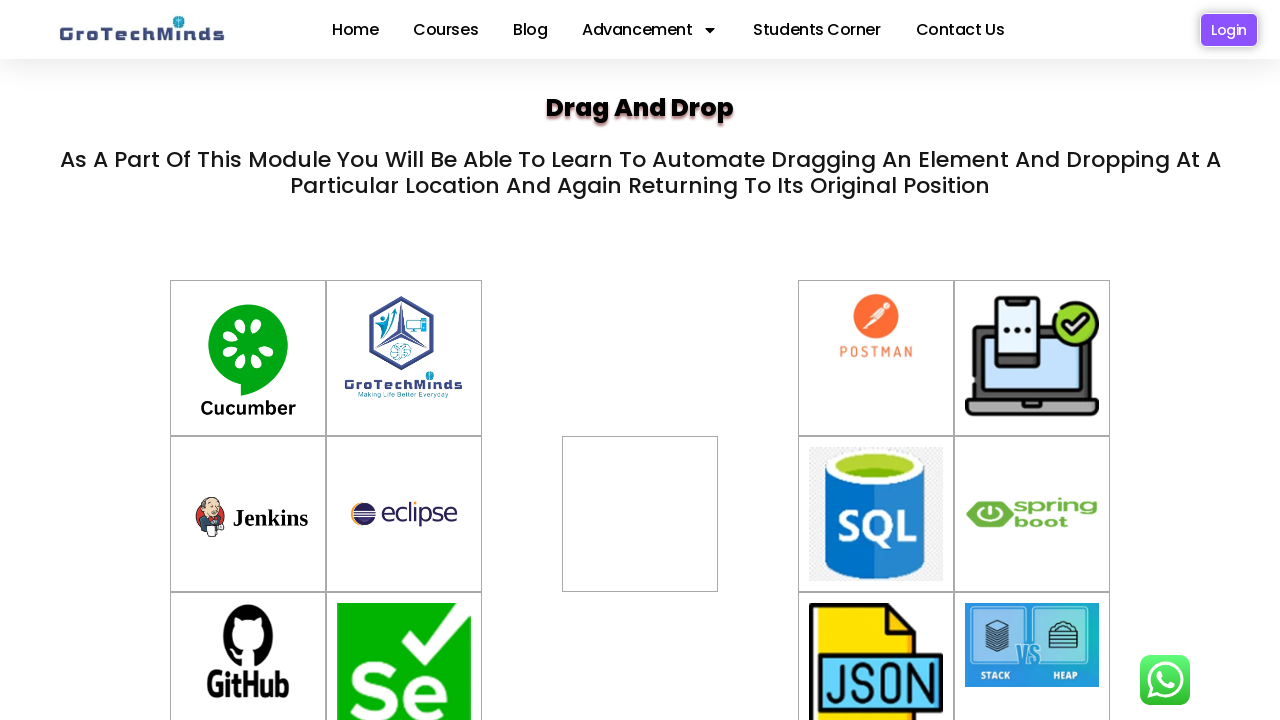

Dragged element from container-1 to div2 at (640, 514)
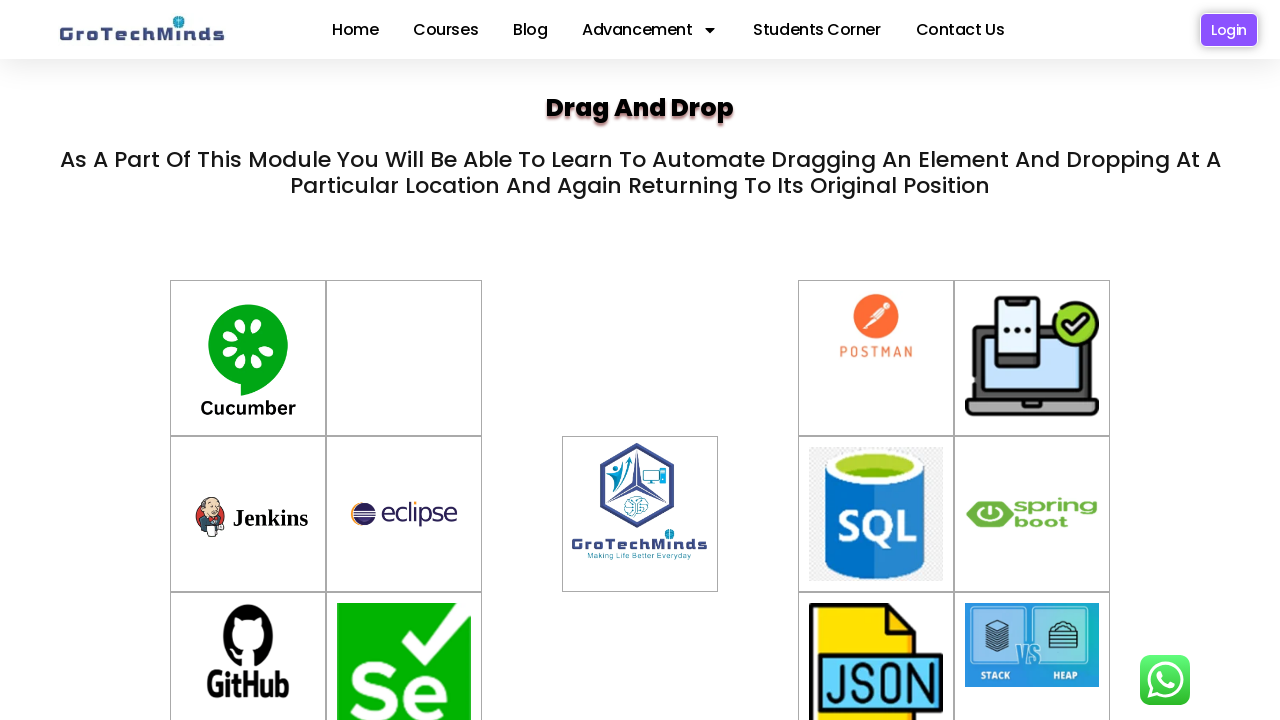

Waited 1 second for drag and drop animation to complete
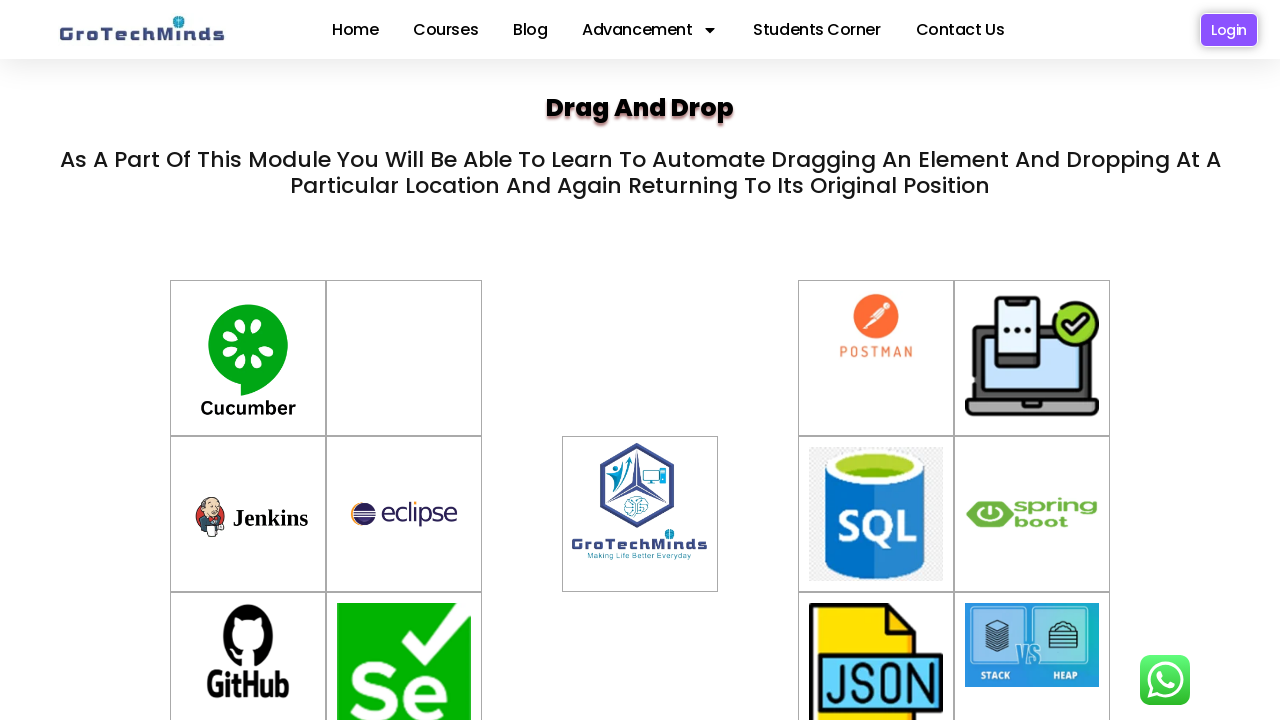

Dragged element back from div2 to container-1 at (404, 358)
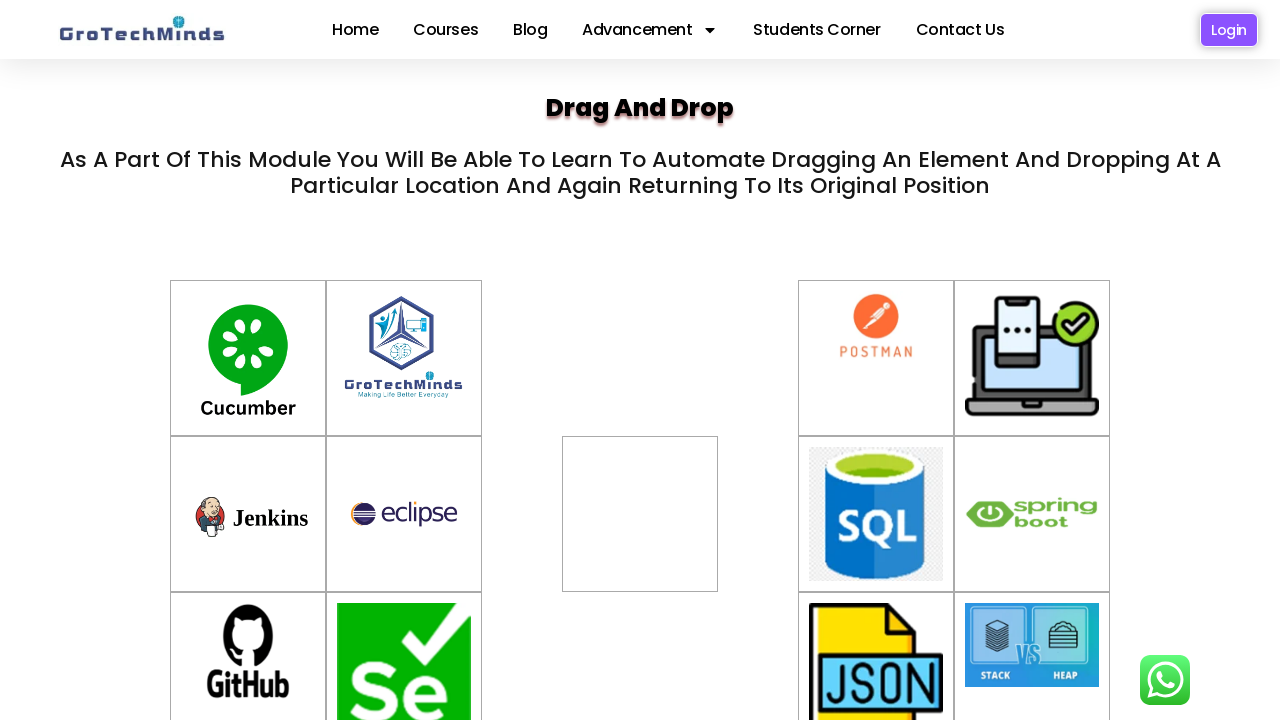

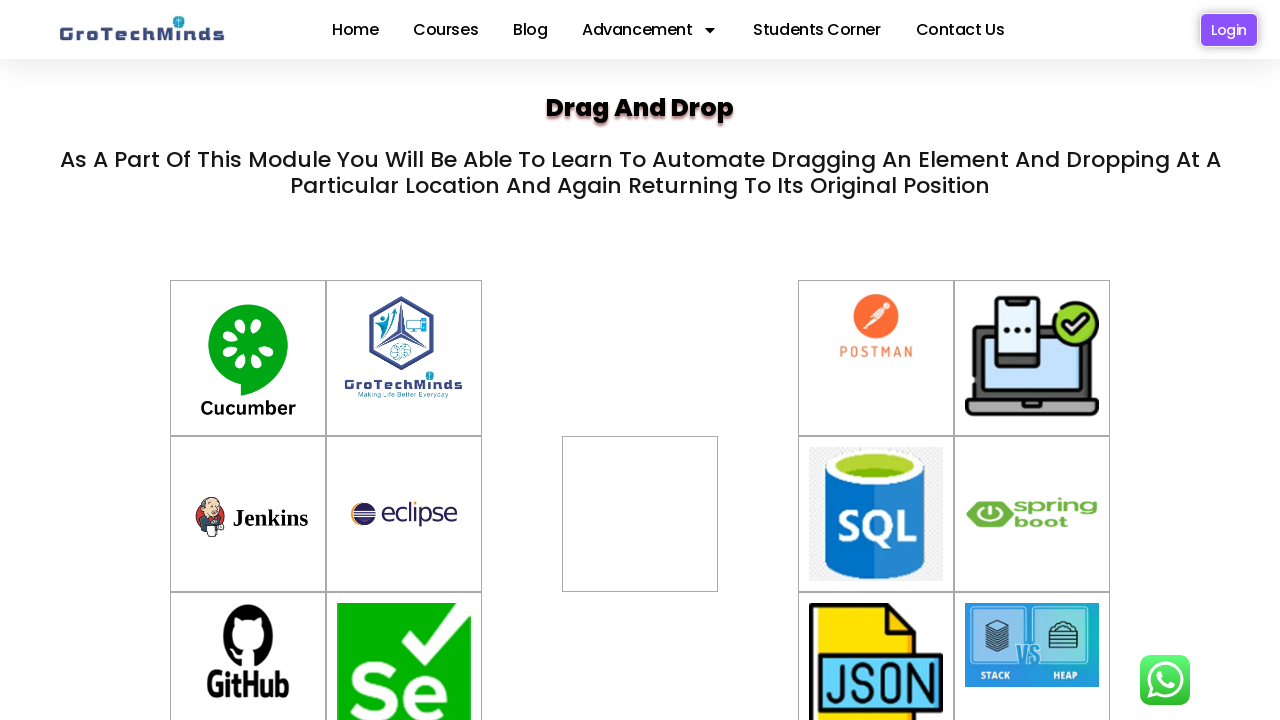